Tests a standard select dropdown by iterating through options and selecting India

Starting URL: https://testautomationpractice.blogspot.com/

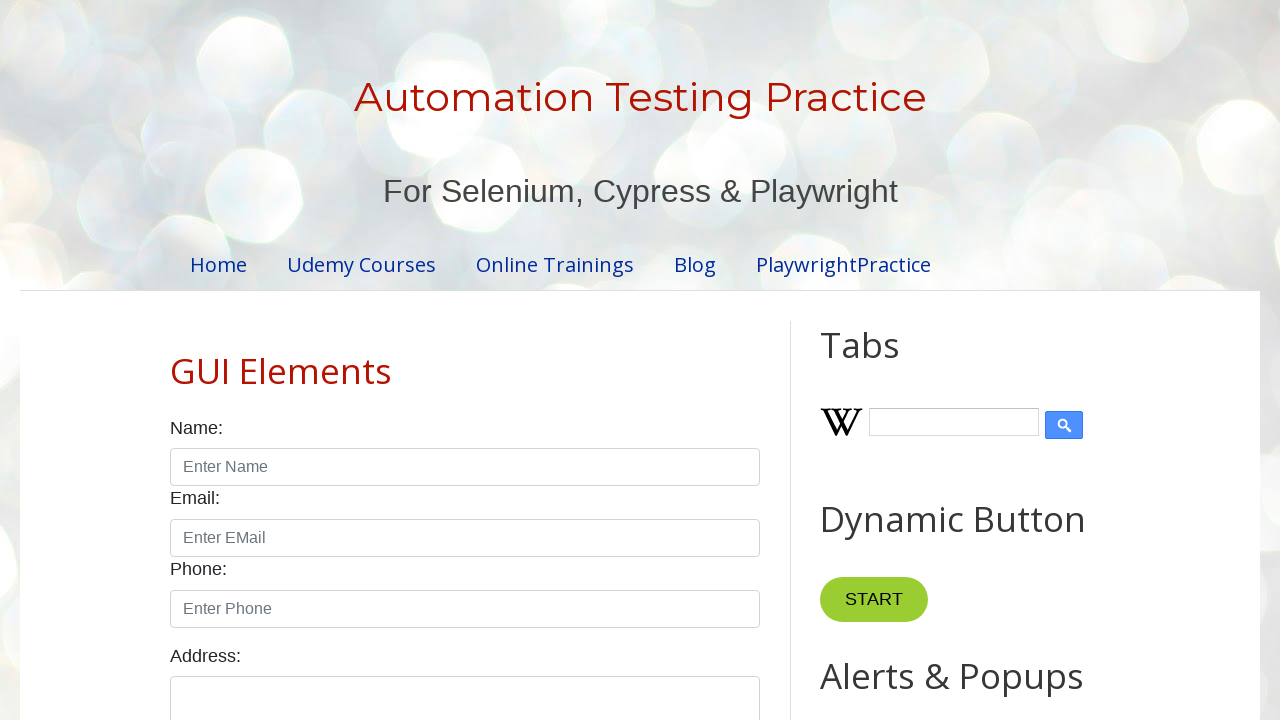

Navigated to test automation practice website
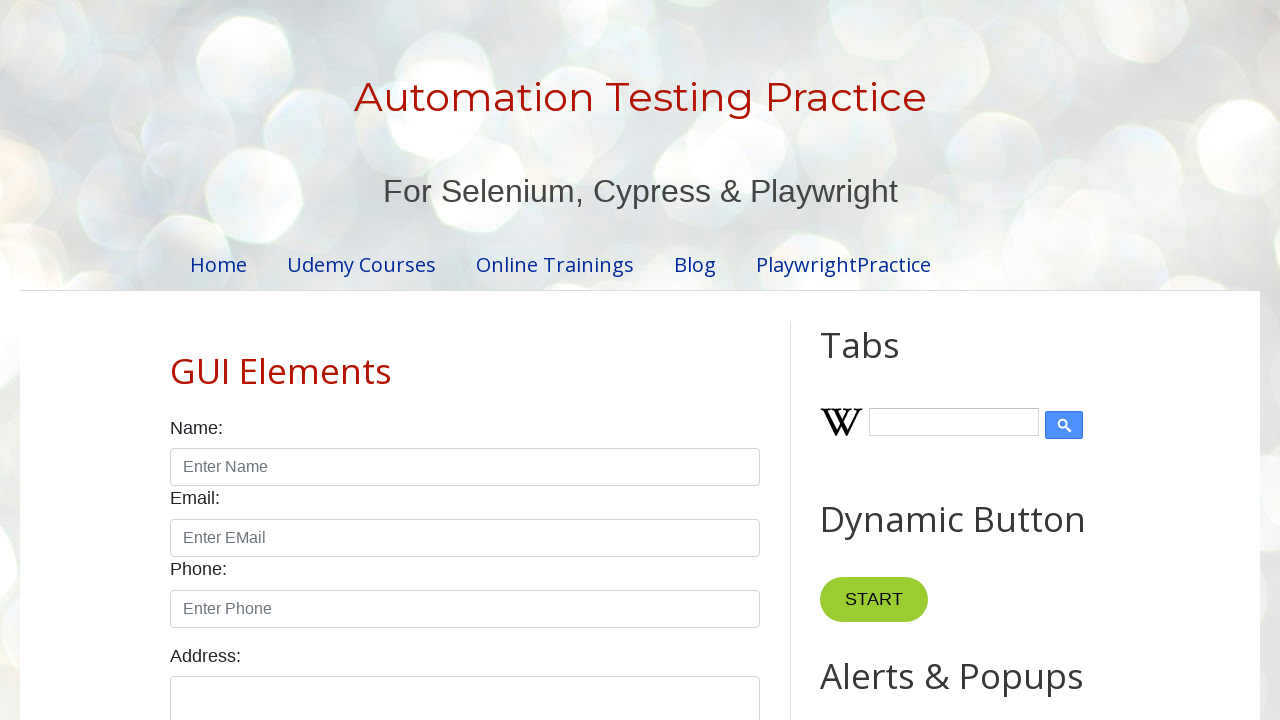

Located the country dropdown element
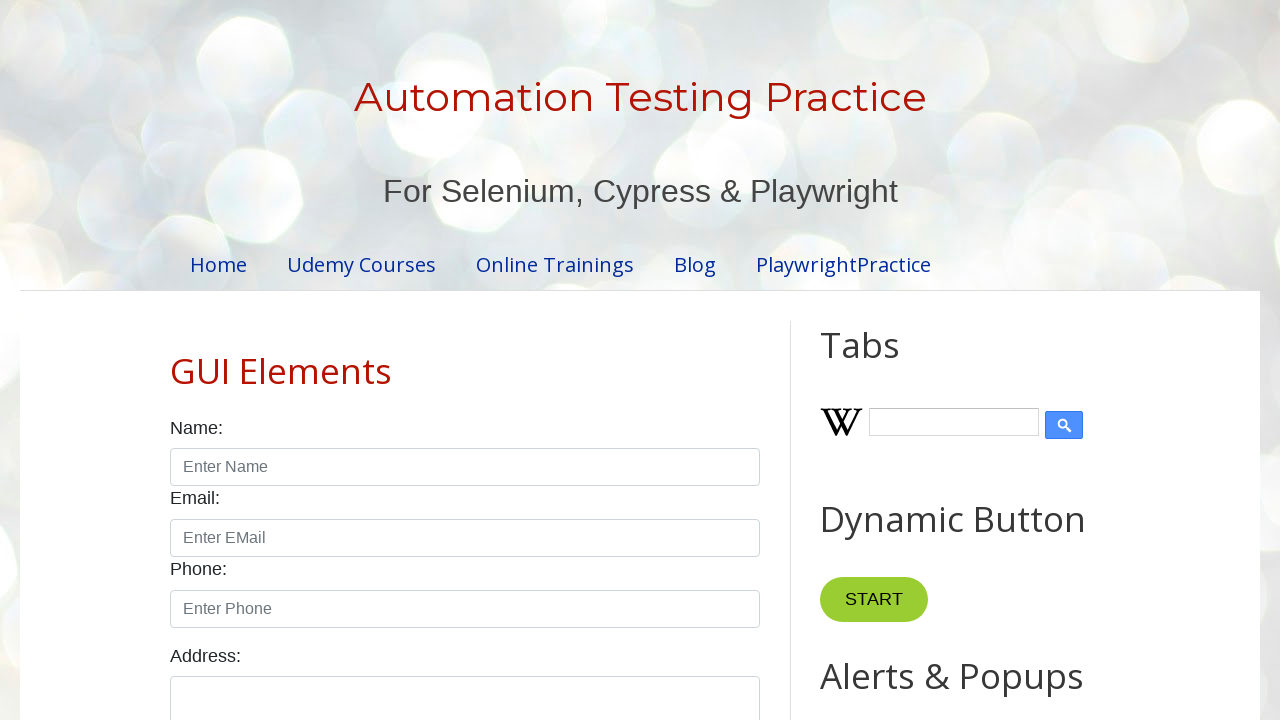

Retrieved all options from the country dropdown
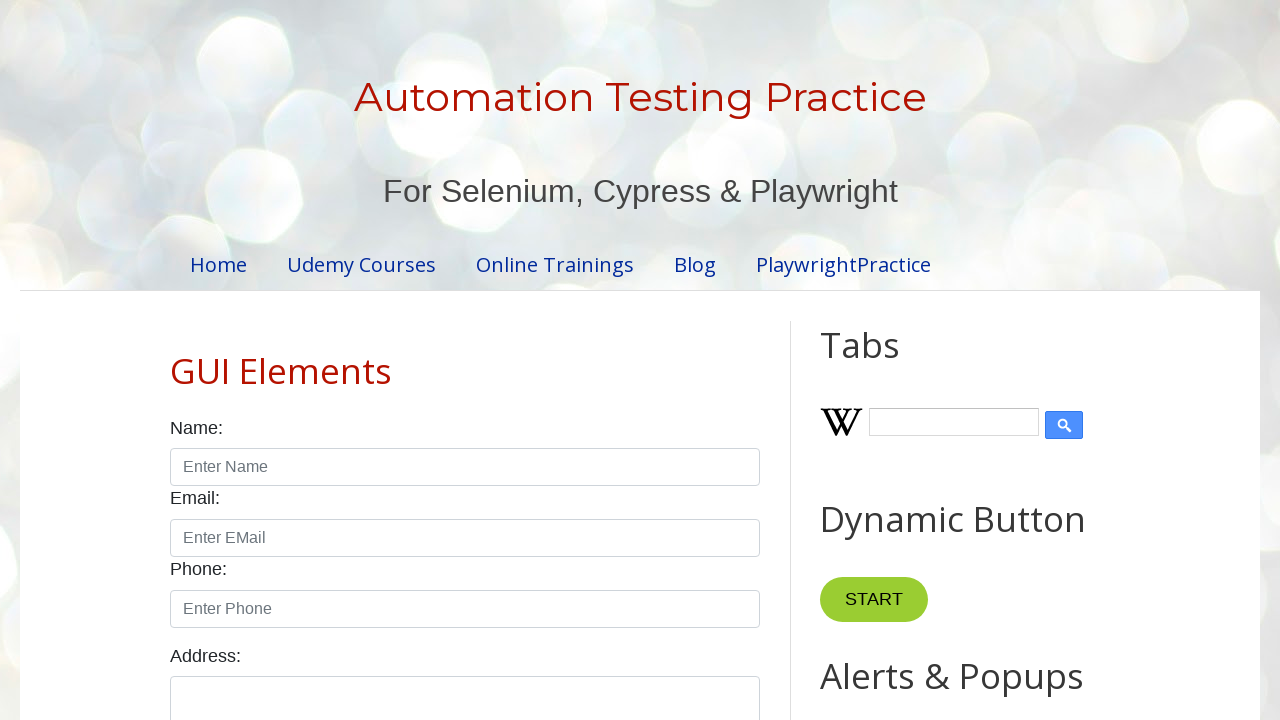

Found 10 options in the dropdown
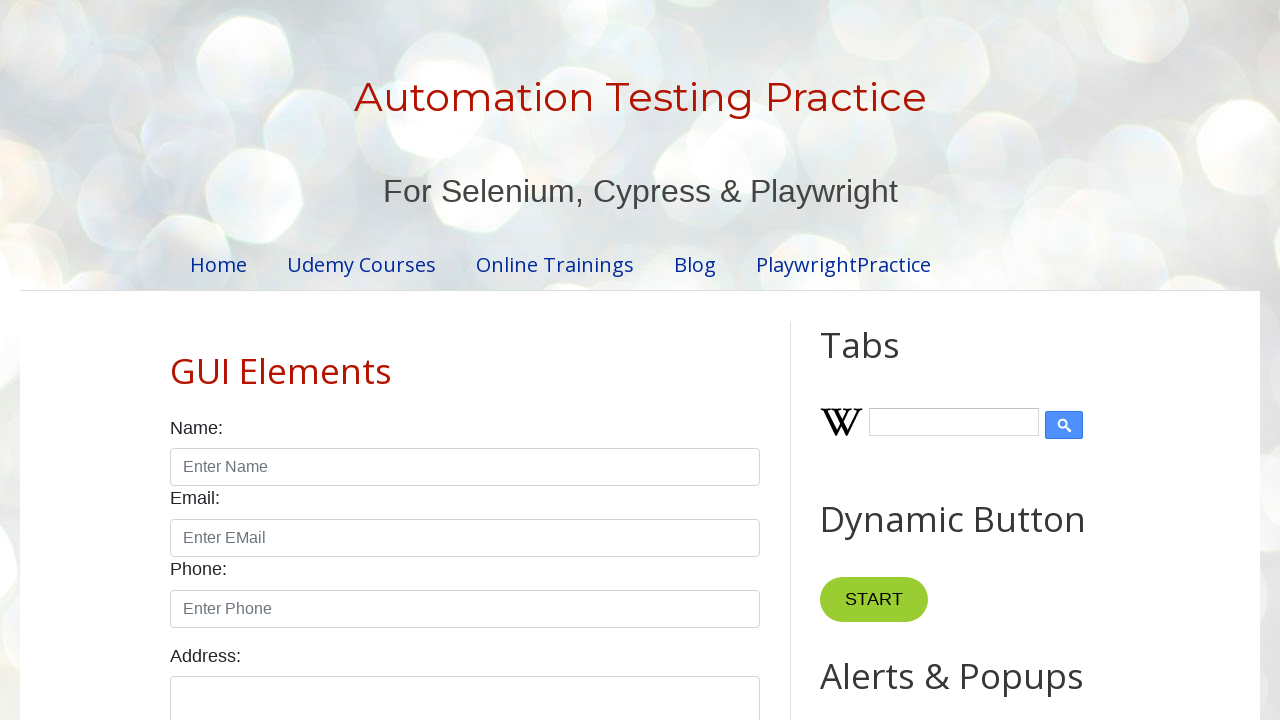

Iterated through dropdown option: 
        United States
      
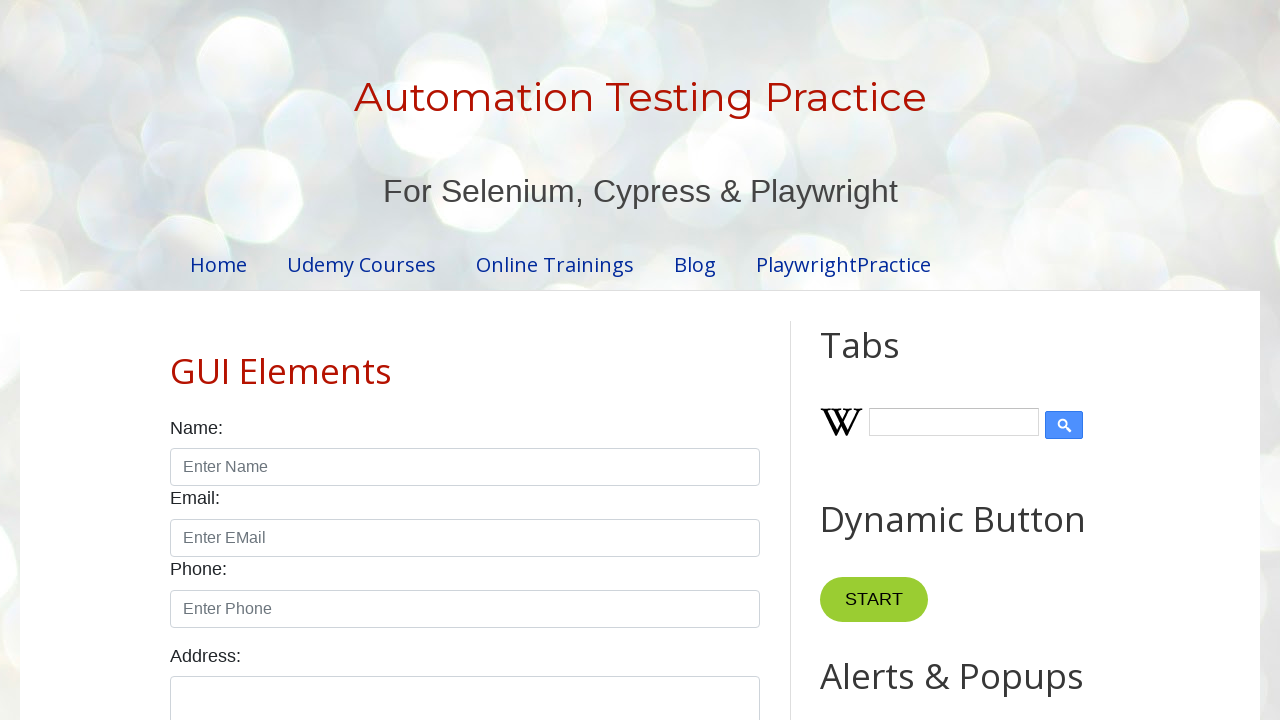

Iterated through dropdown option: 
        Canada
      
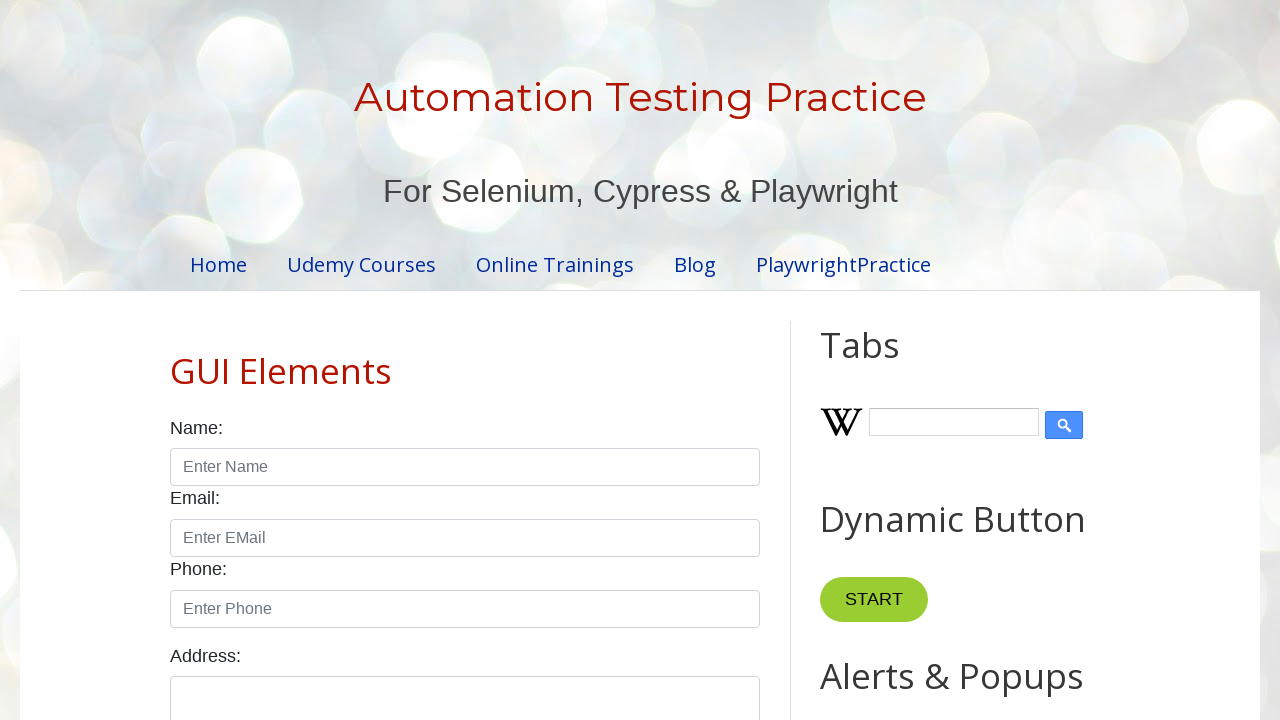

Iterated through dropdown option: 
        United Kingdom
      
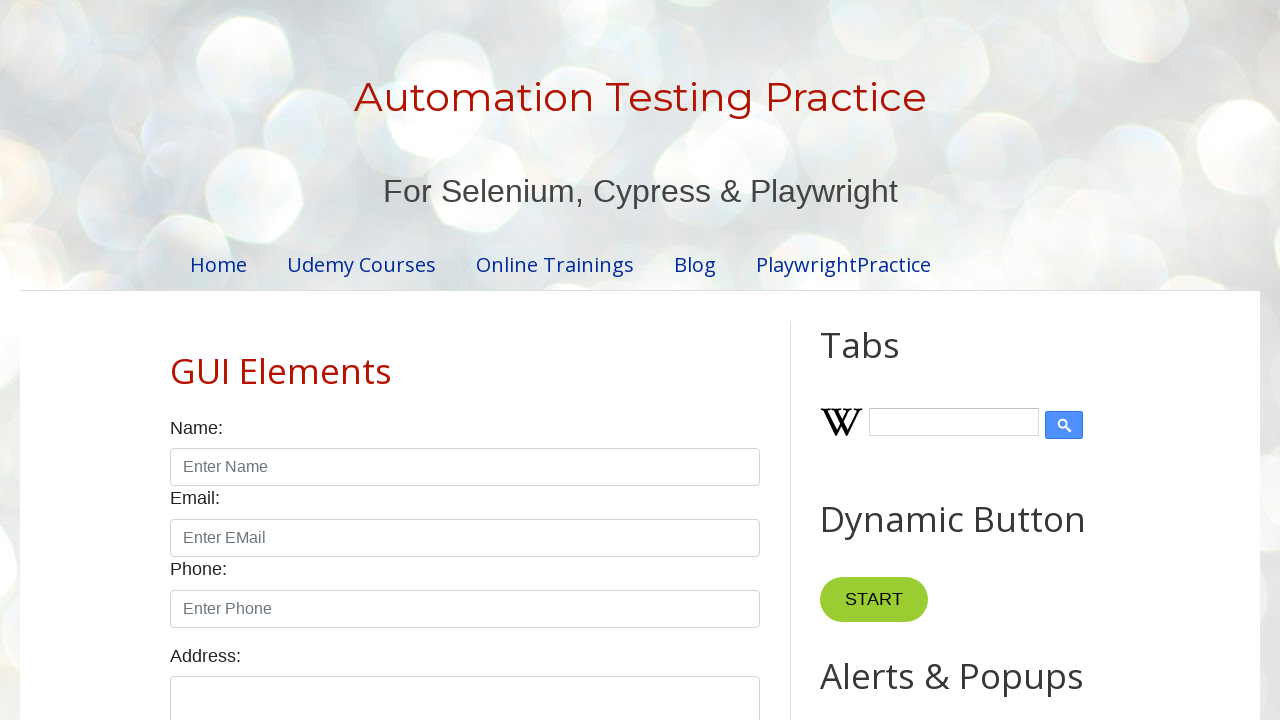

Iterated through dropdown option: 
        Germany
      
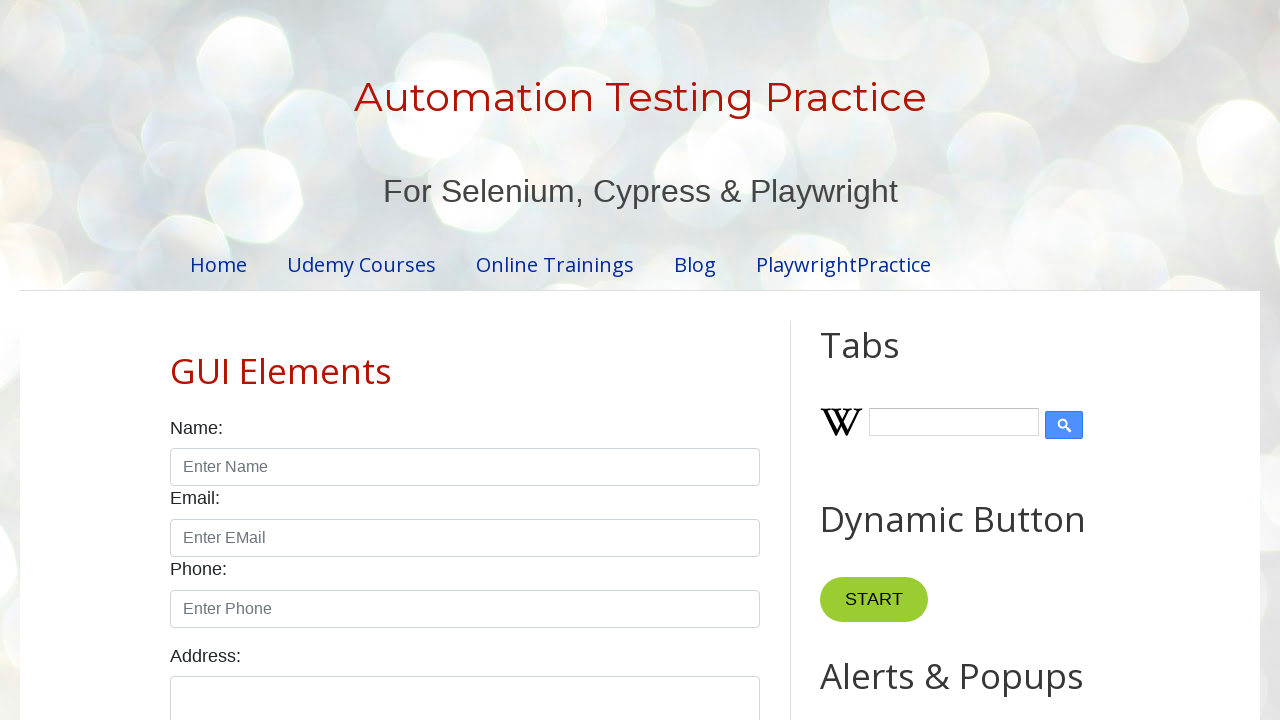

Iterated through dropdown option: 
        France
      
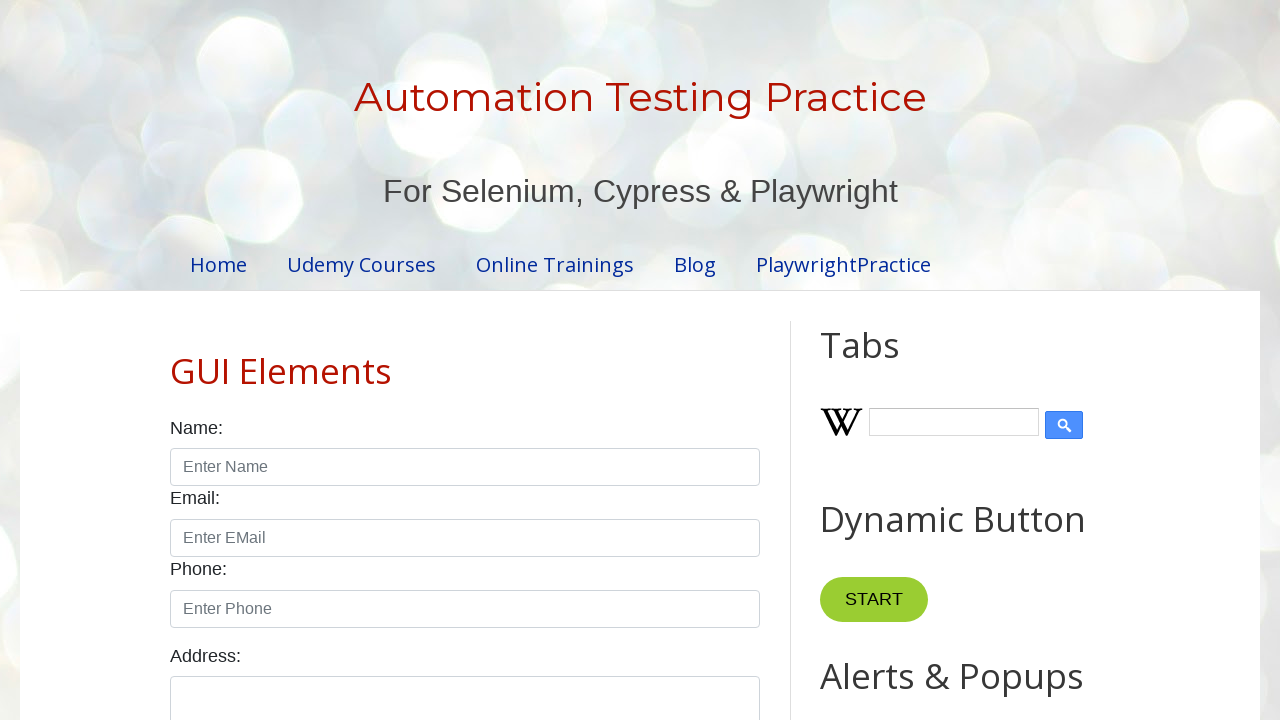

Iterated through dropdown option: 
        Australia
      
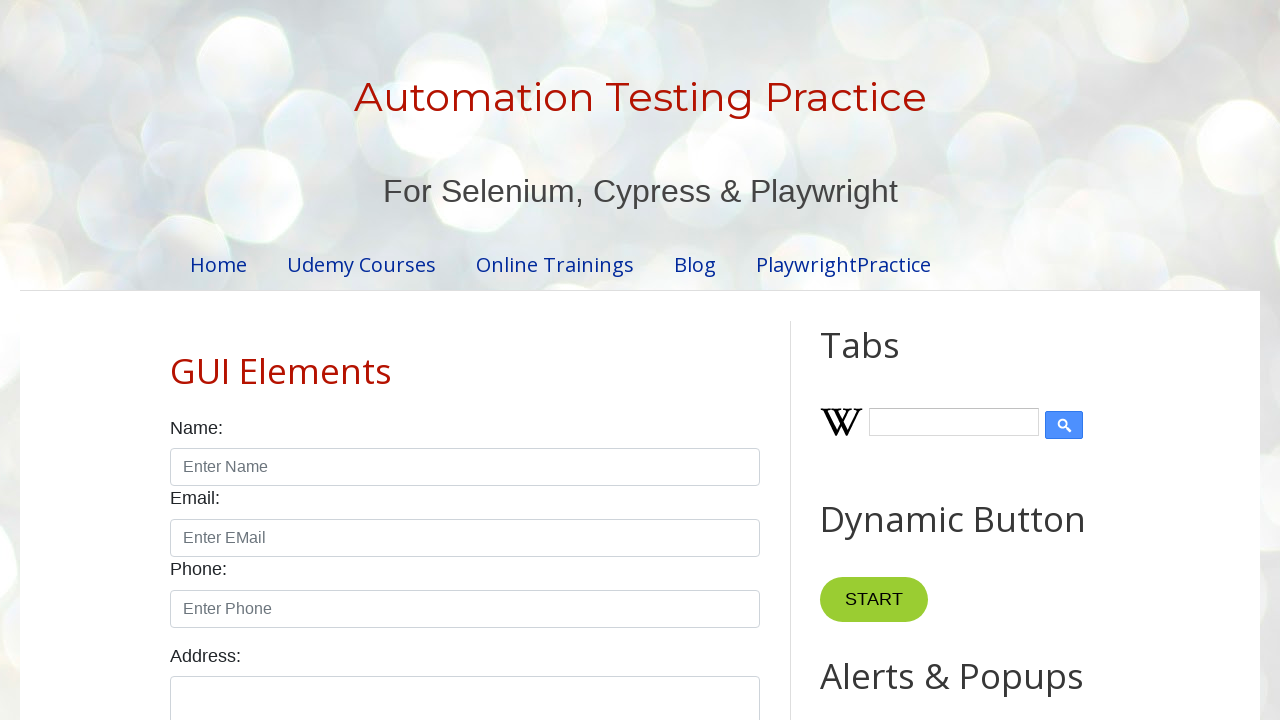

Iterated through dropdown option: 
        Japan
      
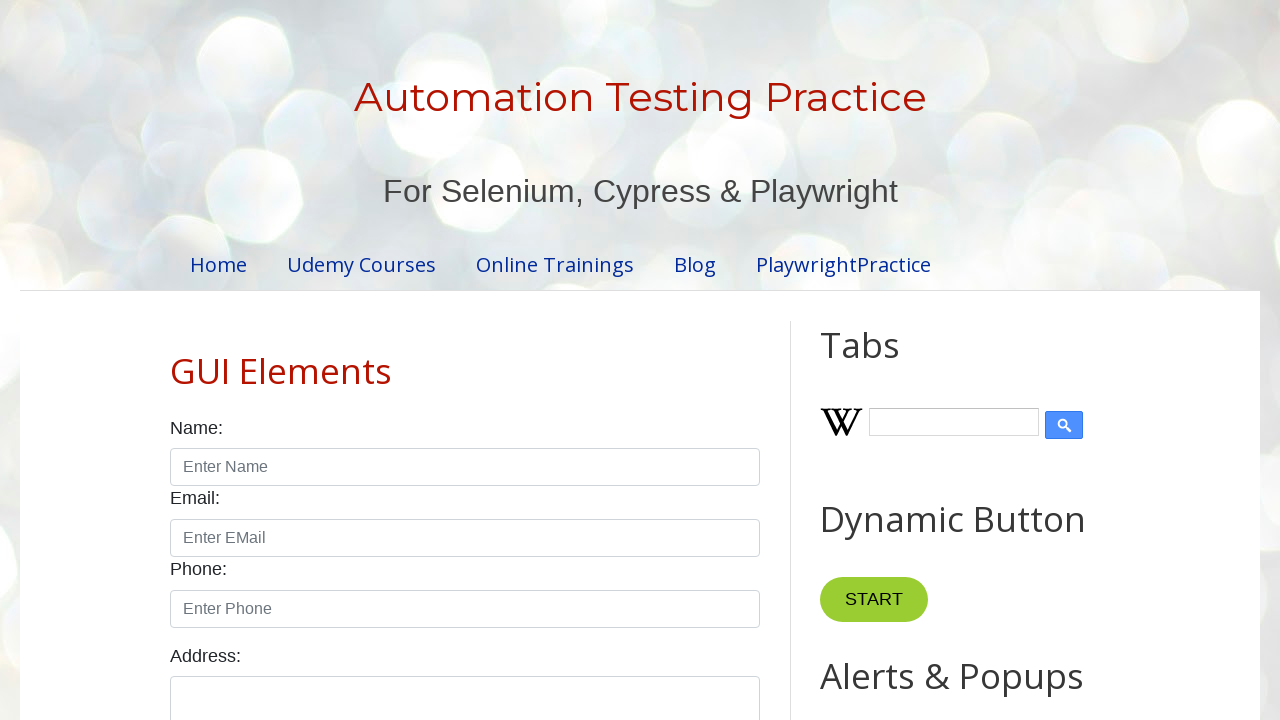

Iterated through dropdown option: 
        China
      
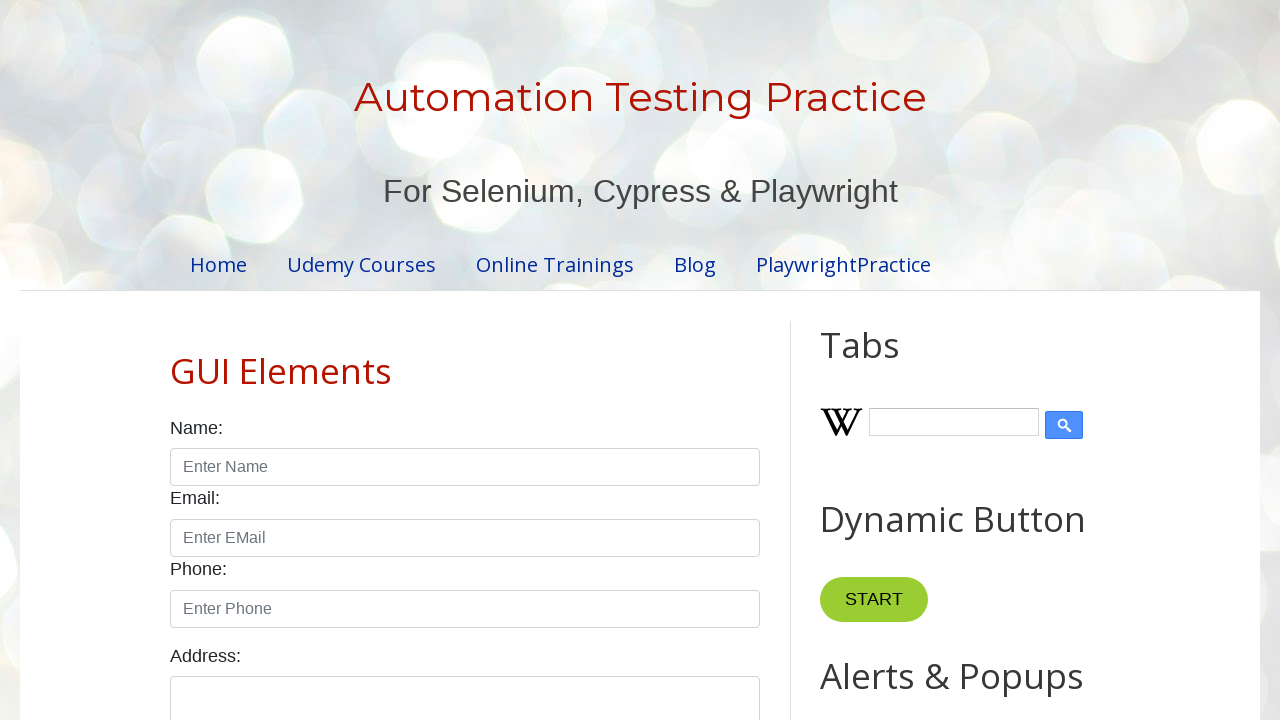

Iterated through dropdown option: 
        Brazil
      
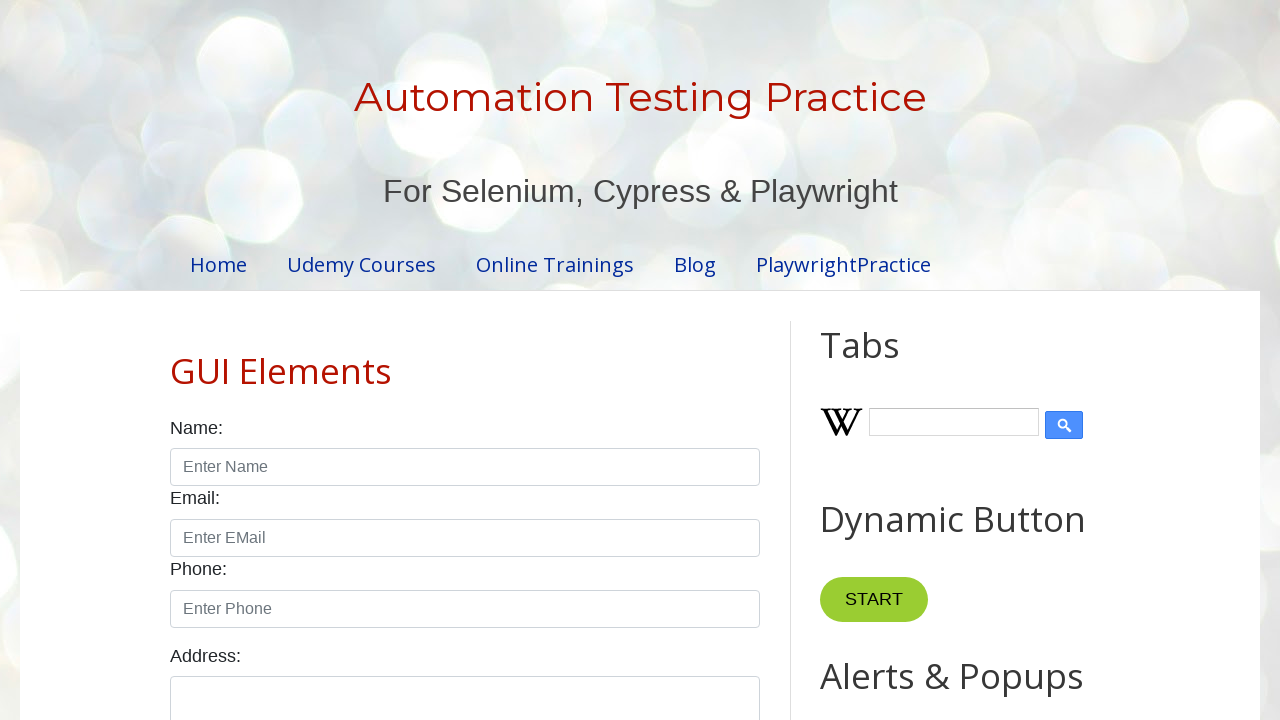

Iterated through dropdown option: 
        India
      
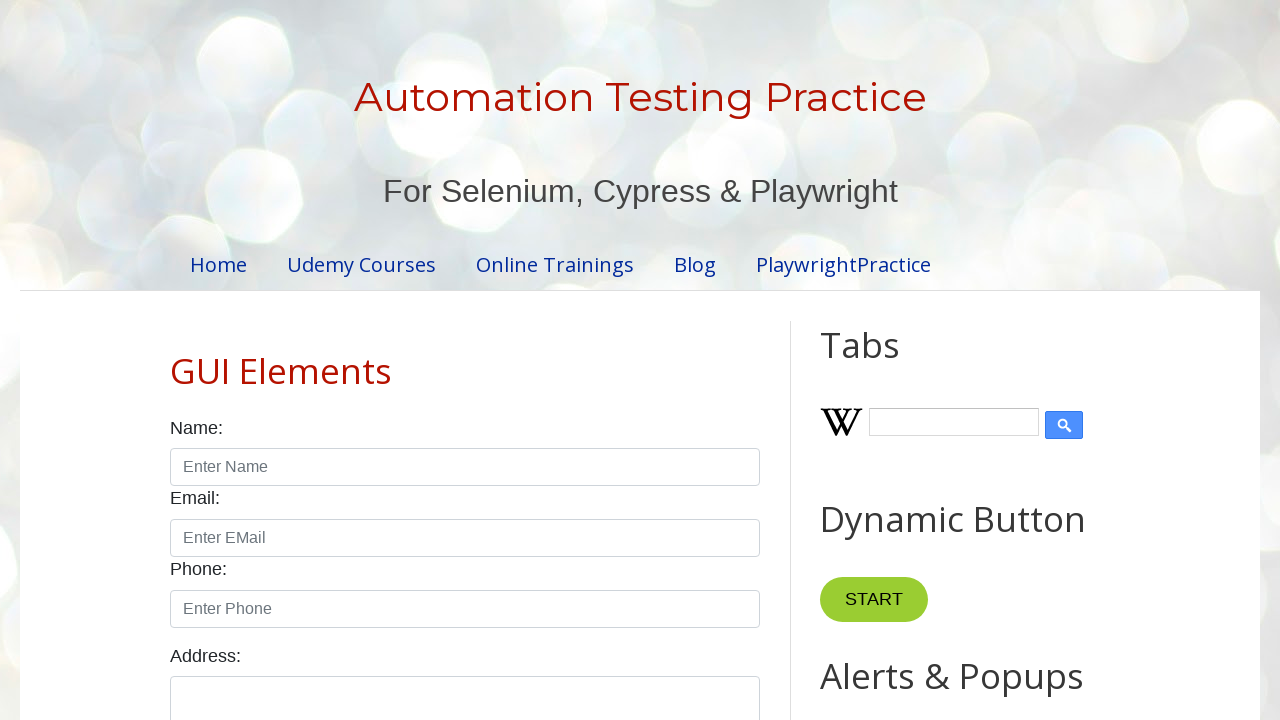

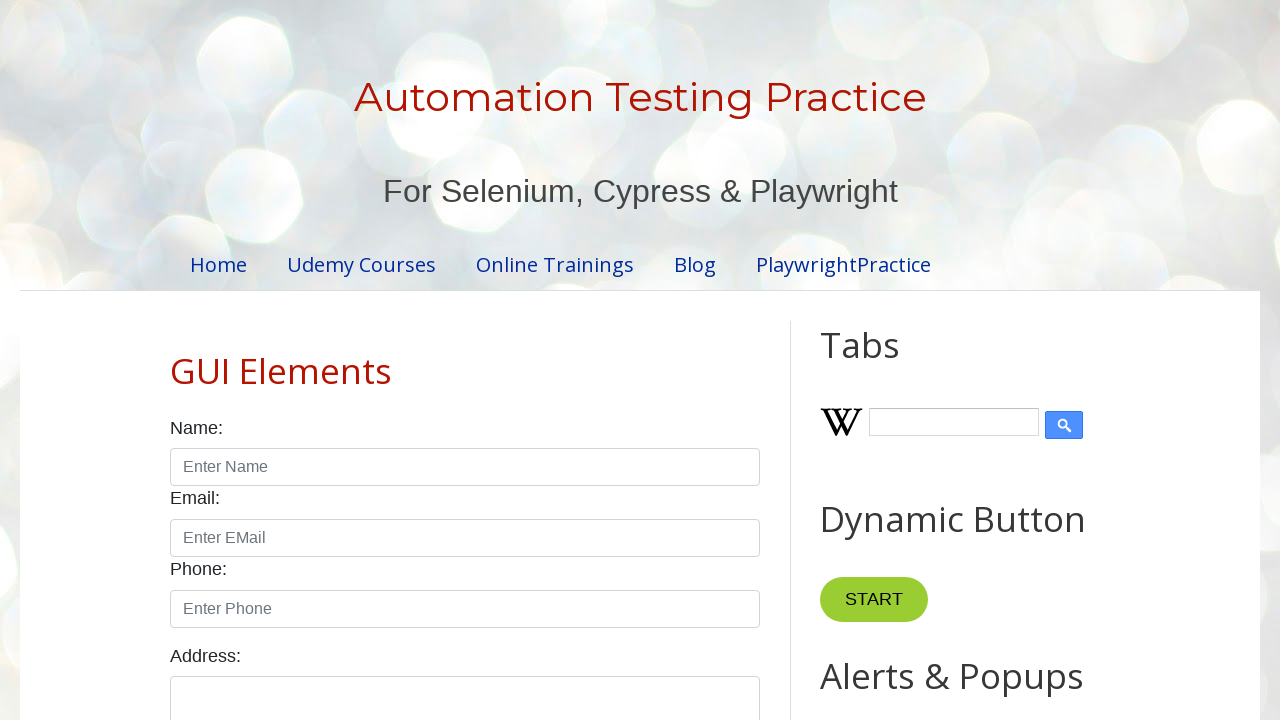